Navigates to a demo tables page and interacts with a table containing employee data organized by departments

Starting URL: http://automationbykrishna.com/index.html

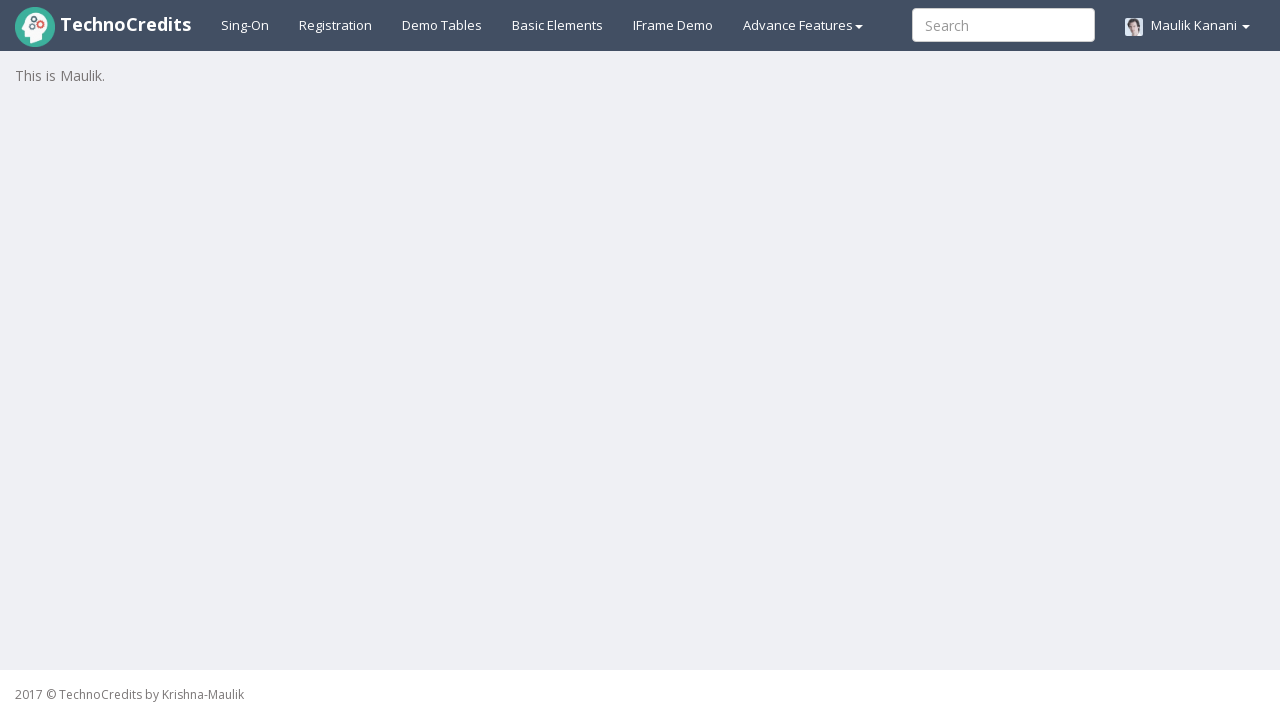

Clicked on Demo Tables link to navigate to tables page at (442, 25) on text=Demo Tables
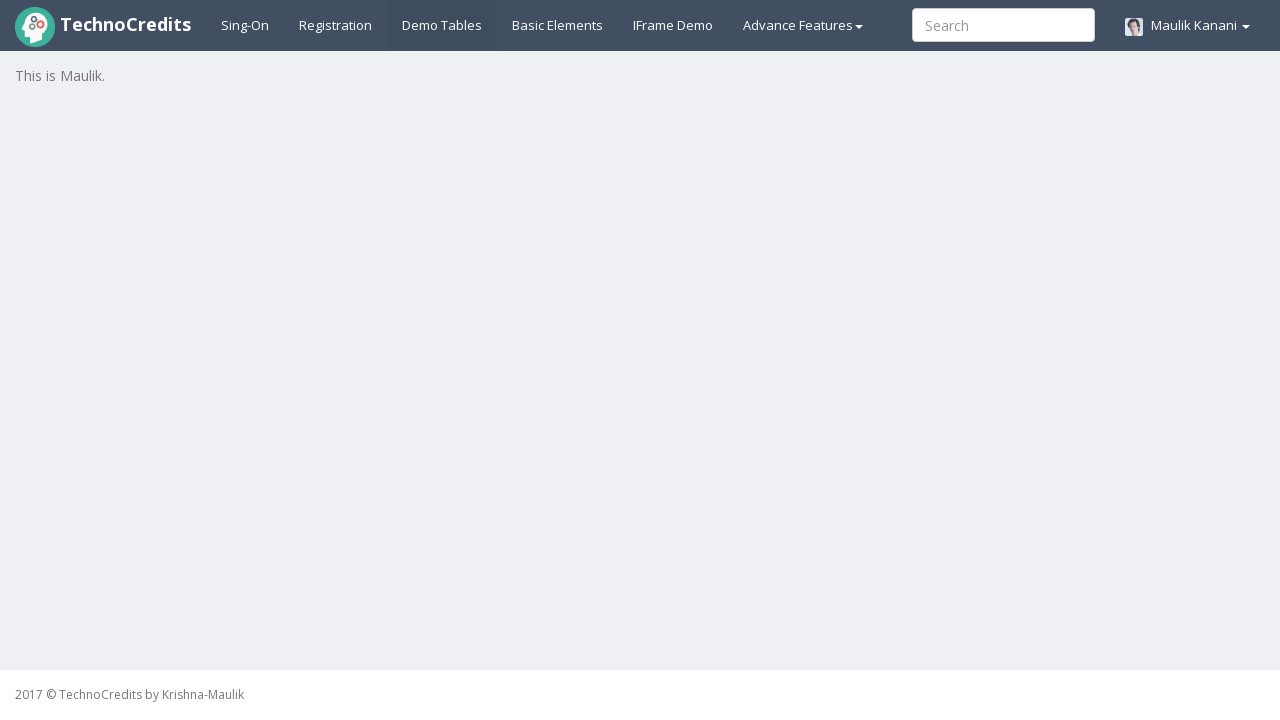

Table with employee data loaded successfully
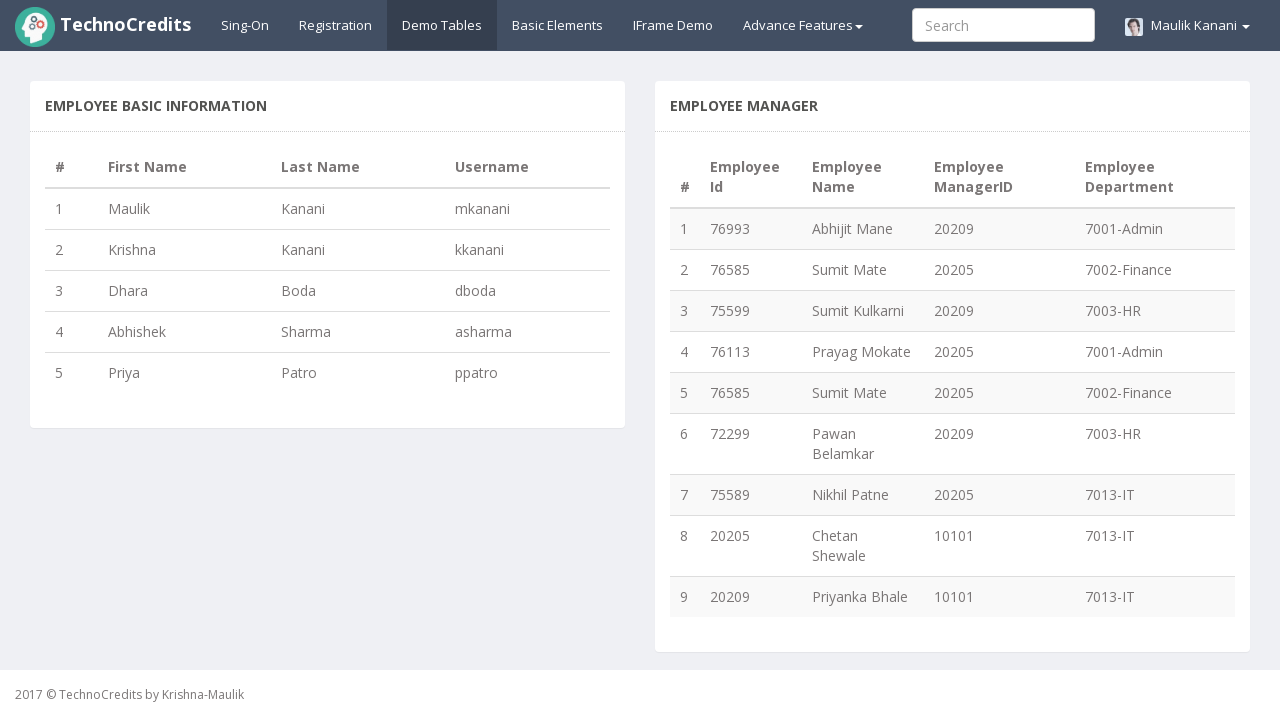

Retrieved all 9 rows from the employee table
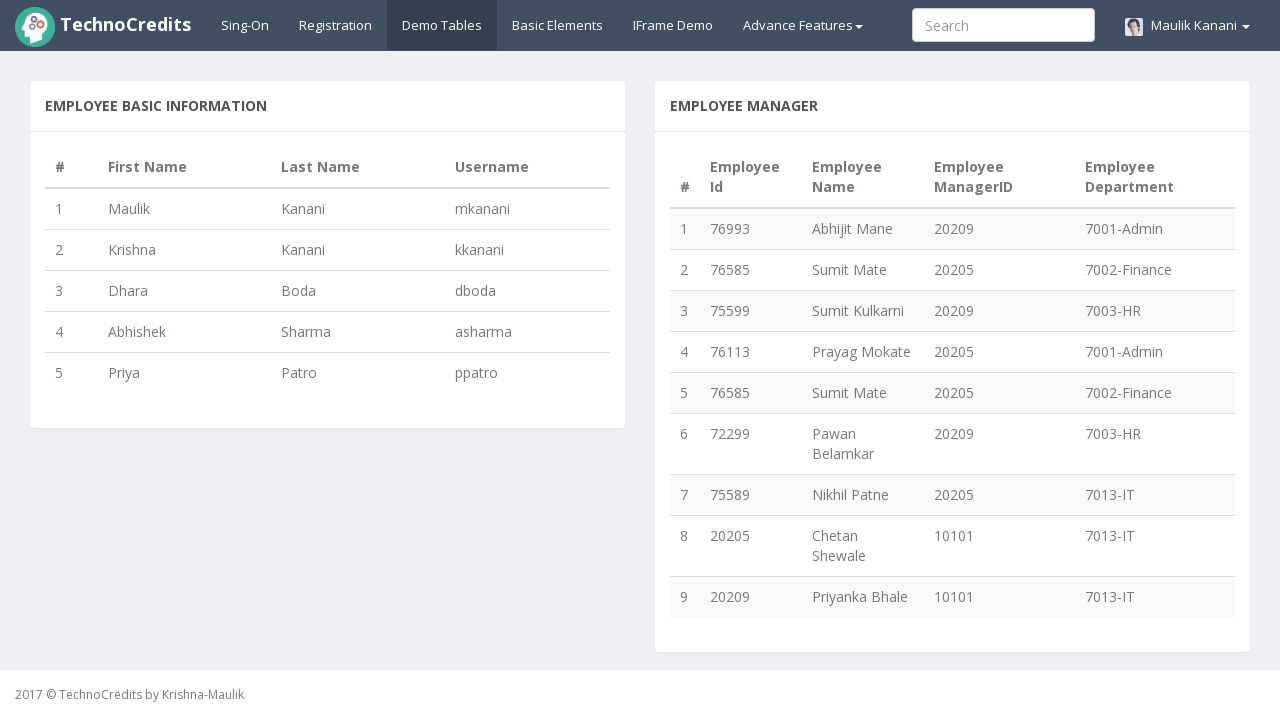

Extracted department information from row 1: 7001-Admin
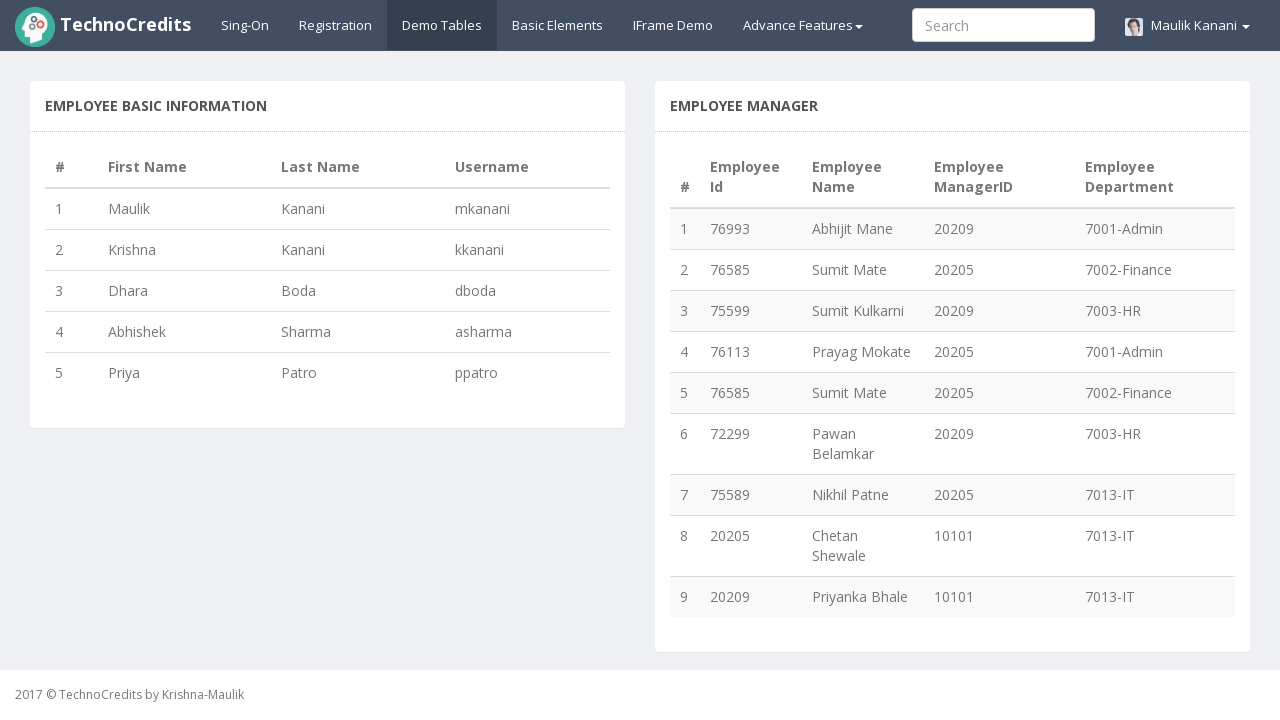

Extracted department information from row 2: 7002-Finance
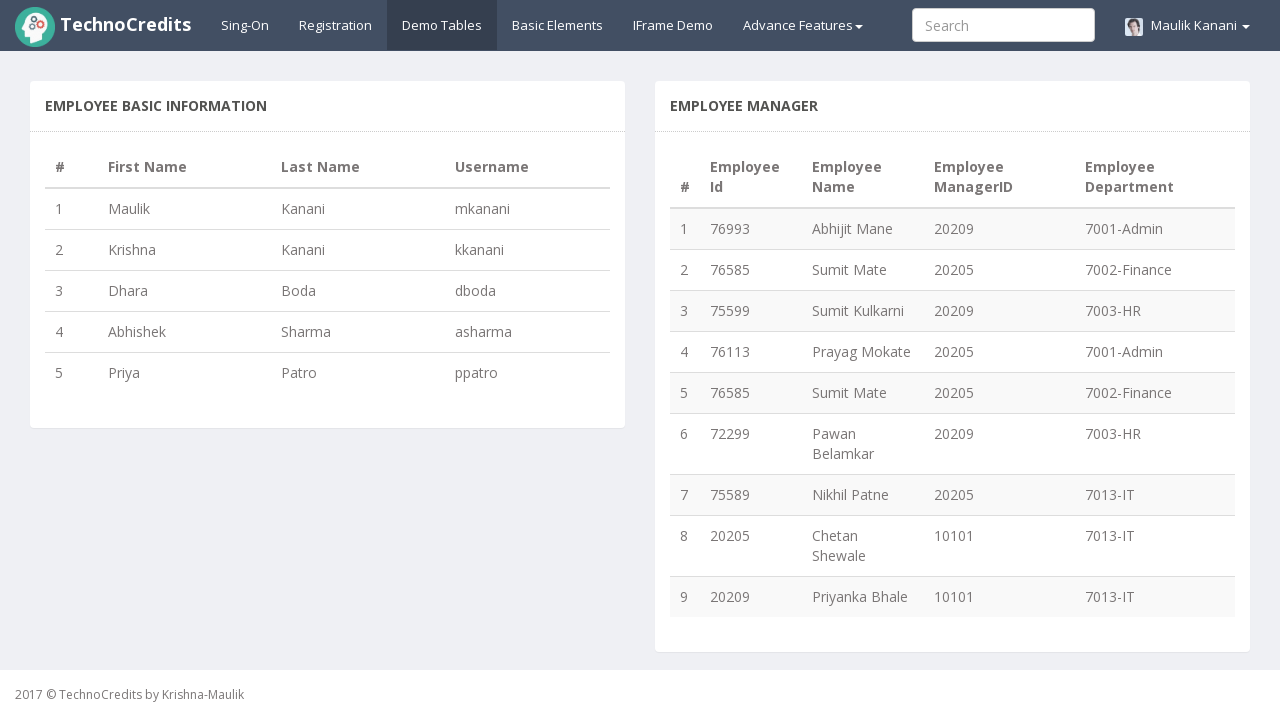

Extracted department information from row 3: 7003-HR
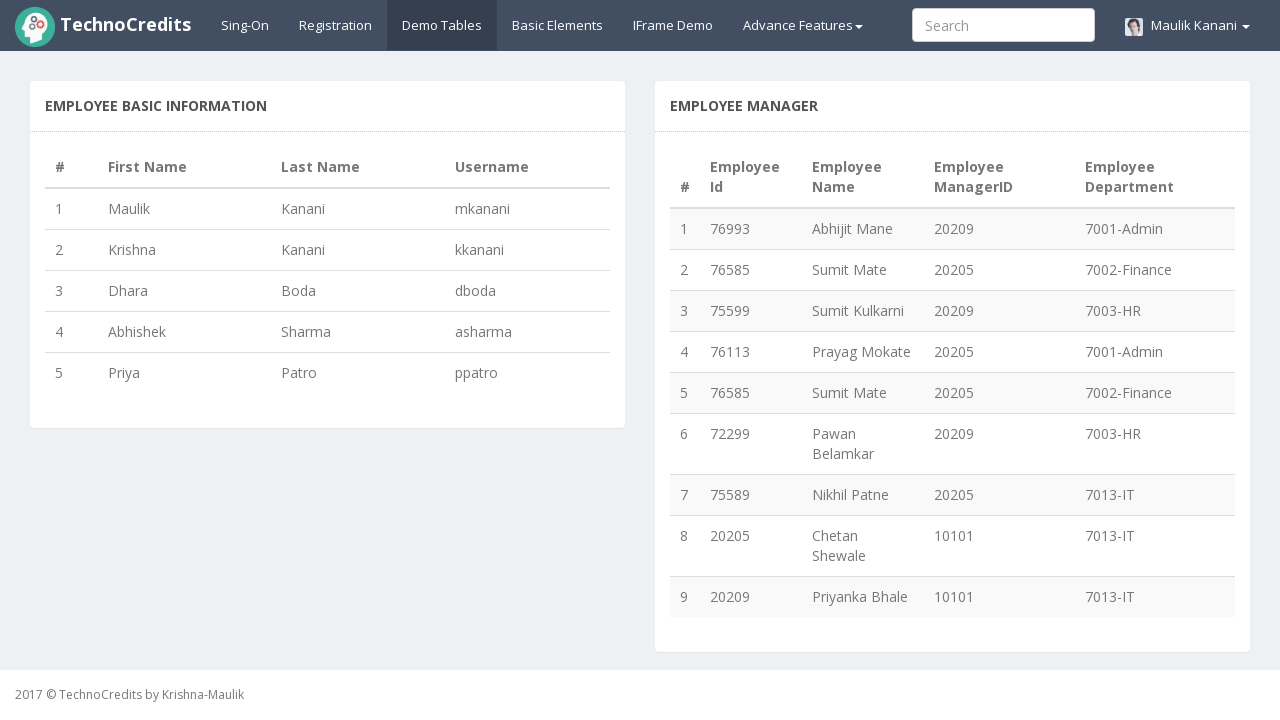

Extracted department information from row 4: 7001-Admin
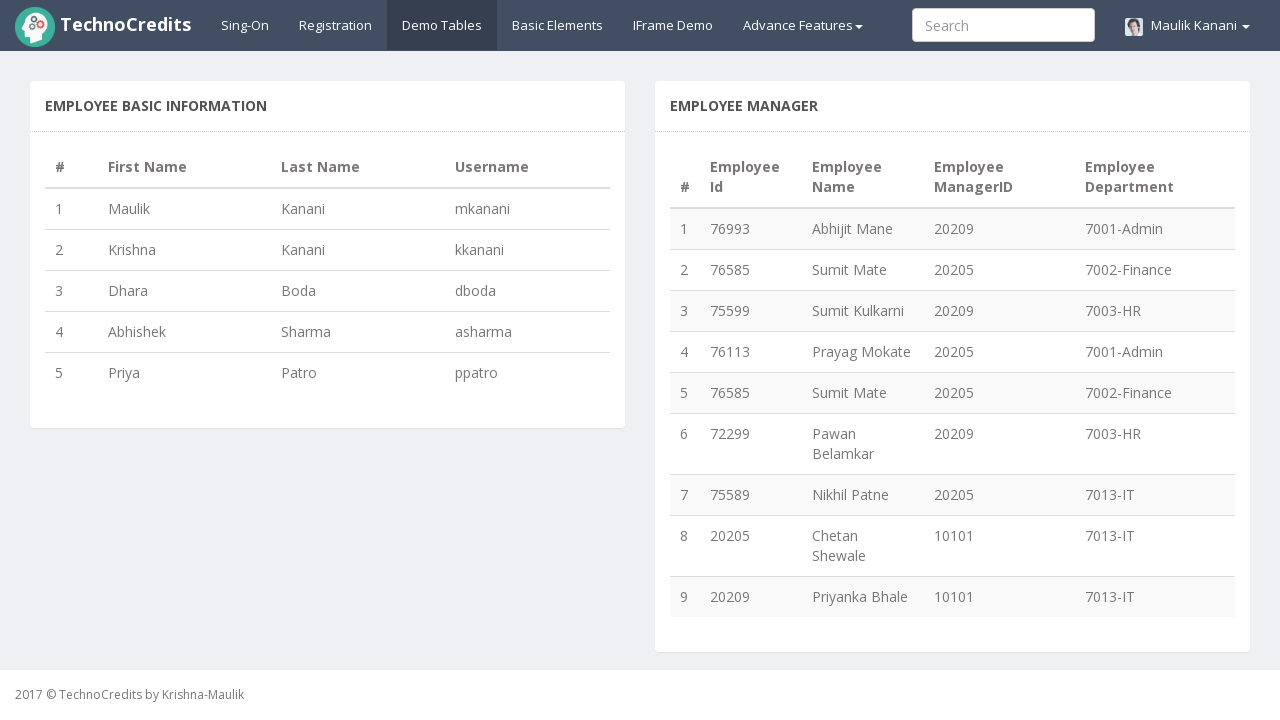

Extracted department information from row 5: 7002-Finance
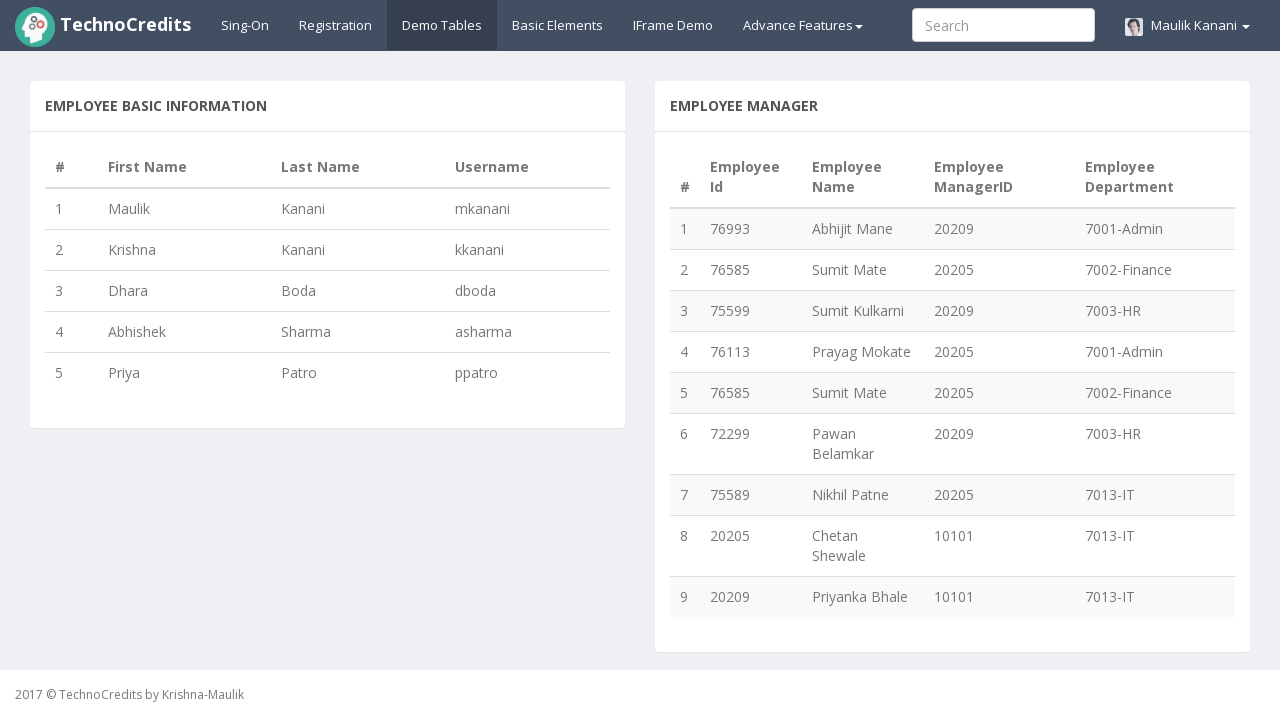

Extracted department information from row 6: 7003-HR
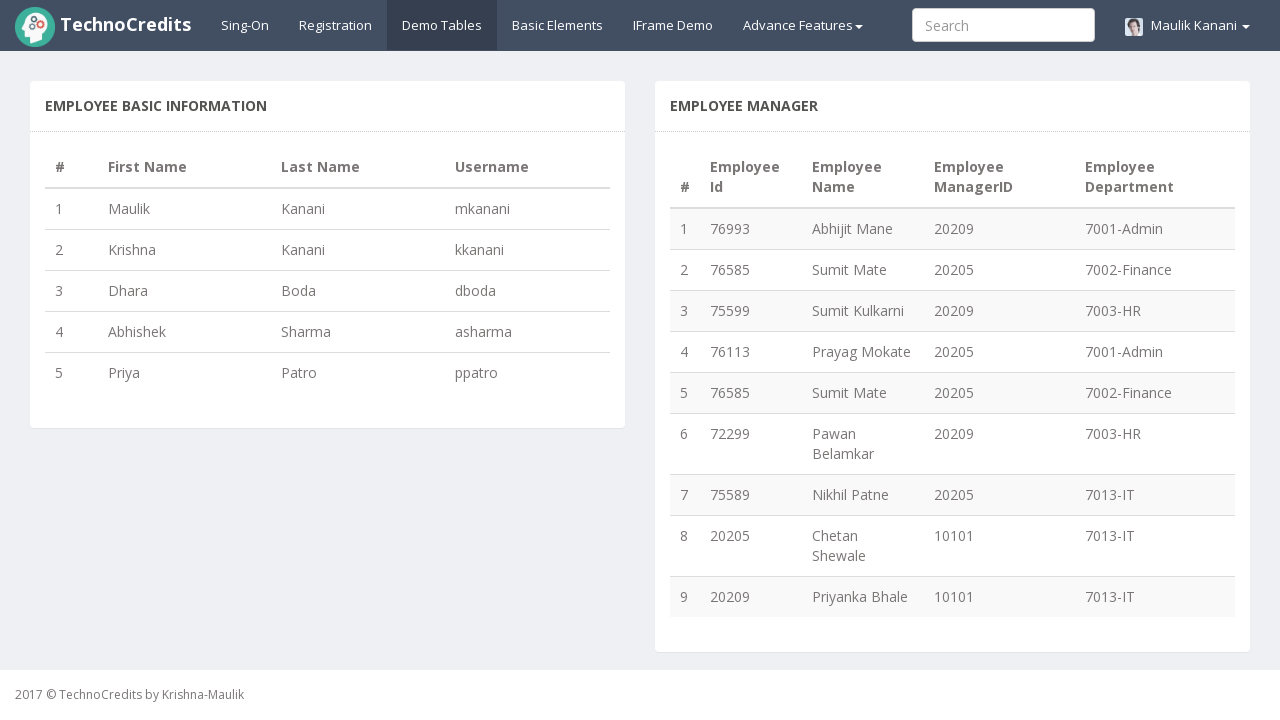

Extracted department information from row 7: 7013-IT
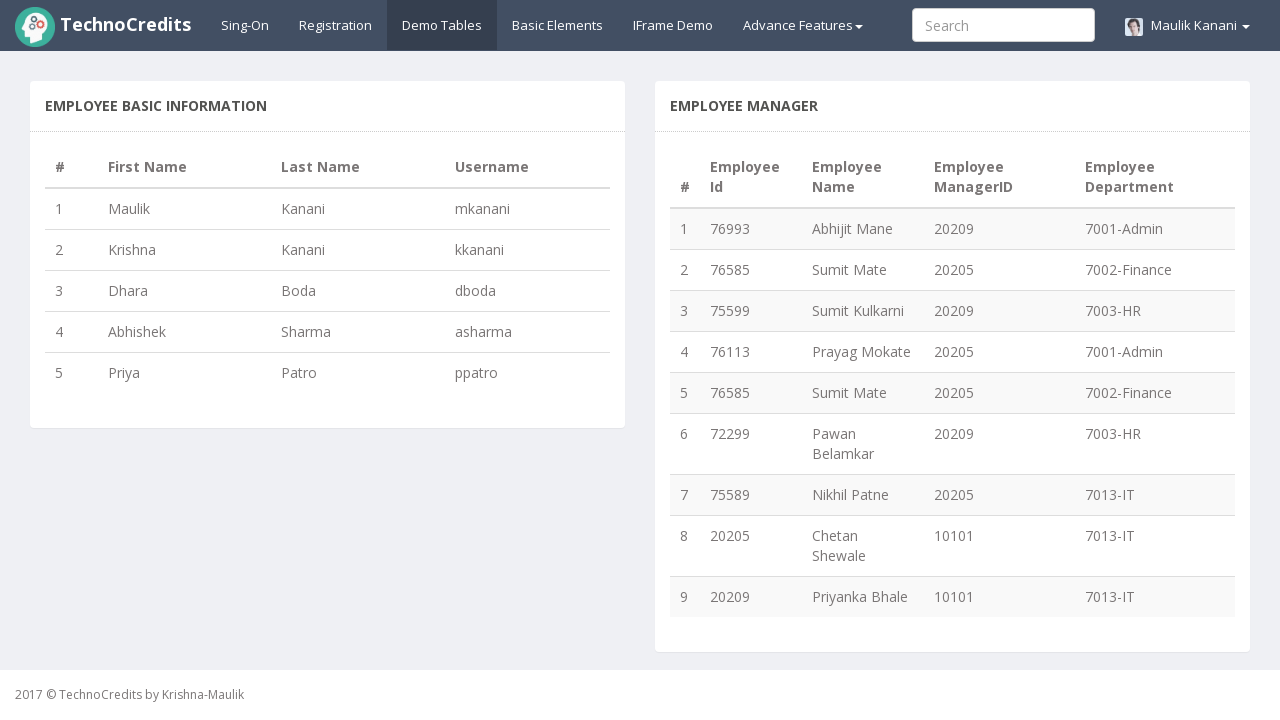

Extracted department information from row 8: 7013-IT
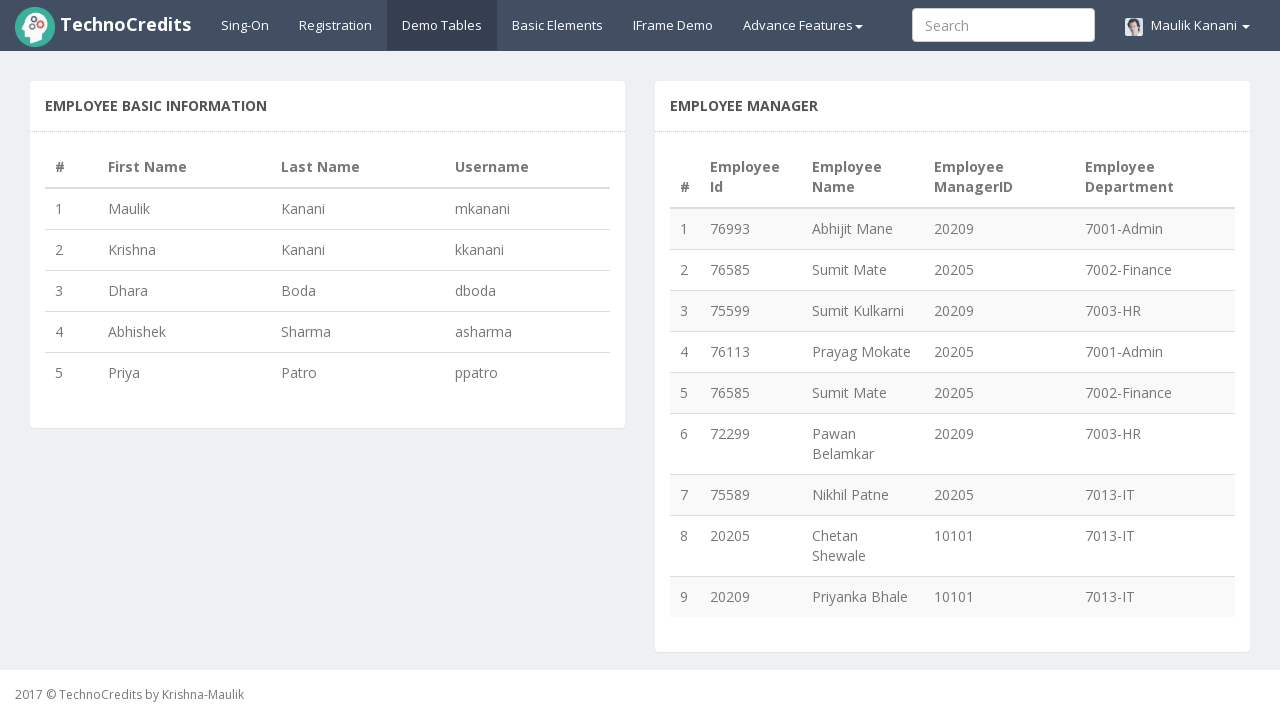

Extracted department information from row 9: 7013-IT
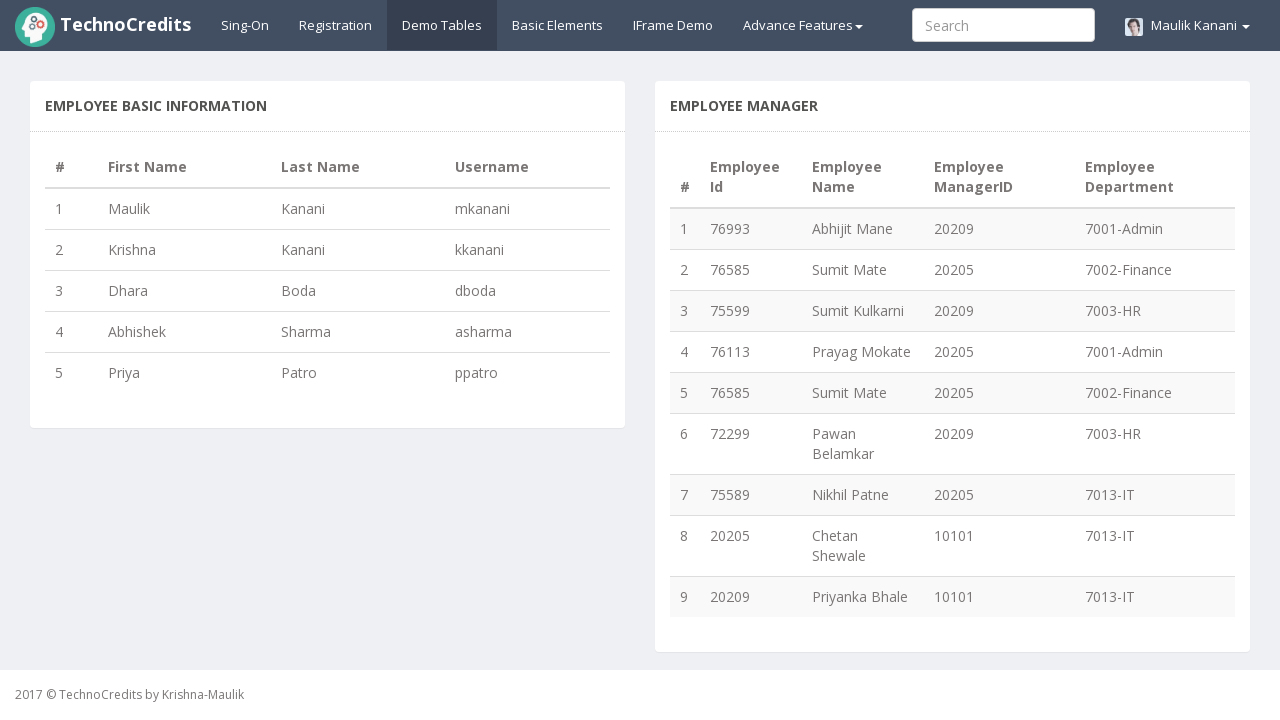

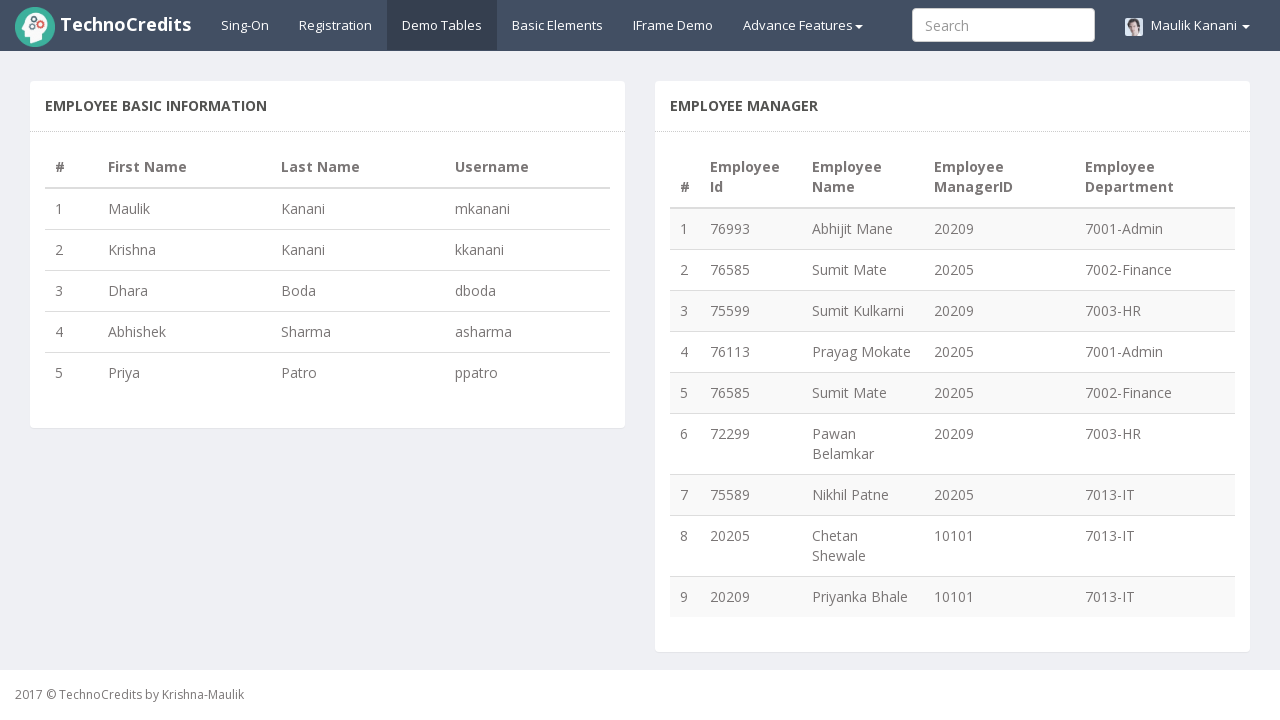